Fills out the Text Box form with name, email, and address information, then submits the form.

Starting URL: https://demoqa.com/elements

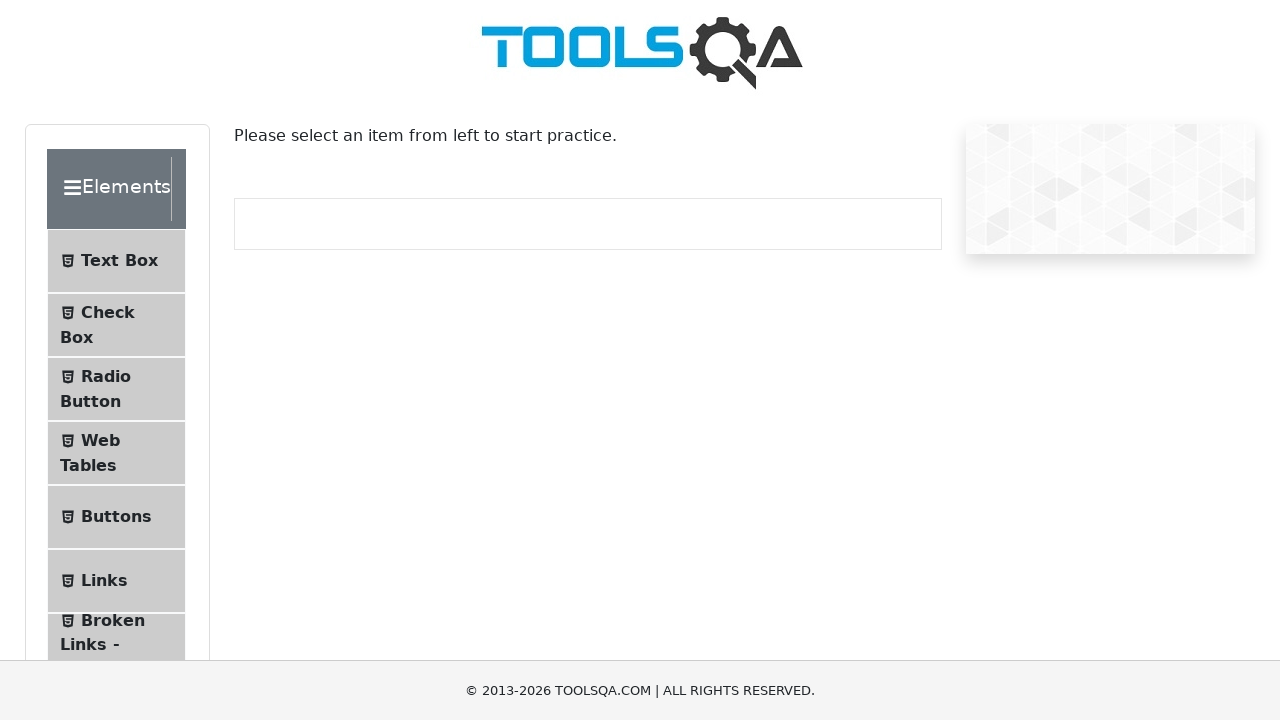

Clicked Text Box menu item at (119, 261) on xpath=//span[text()='Text Box']
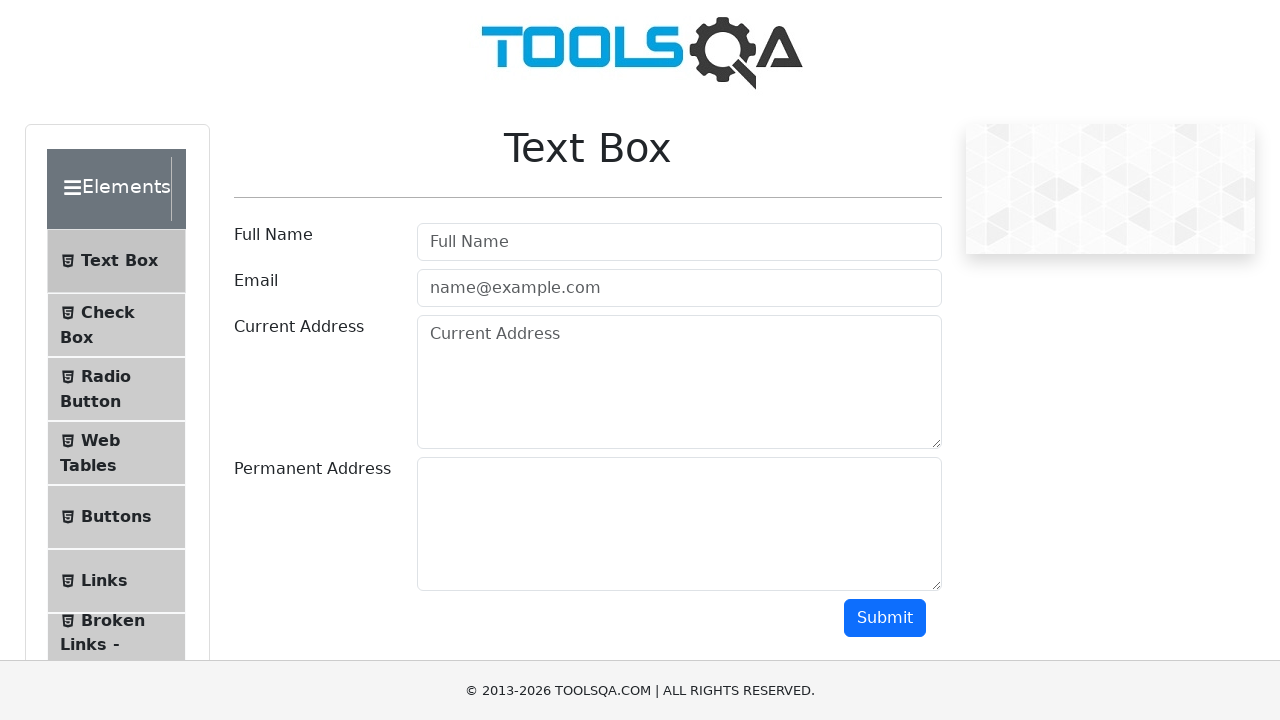

Filled userName field with 'Sarah Miller' on #userName
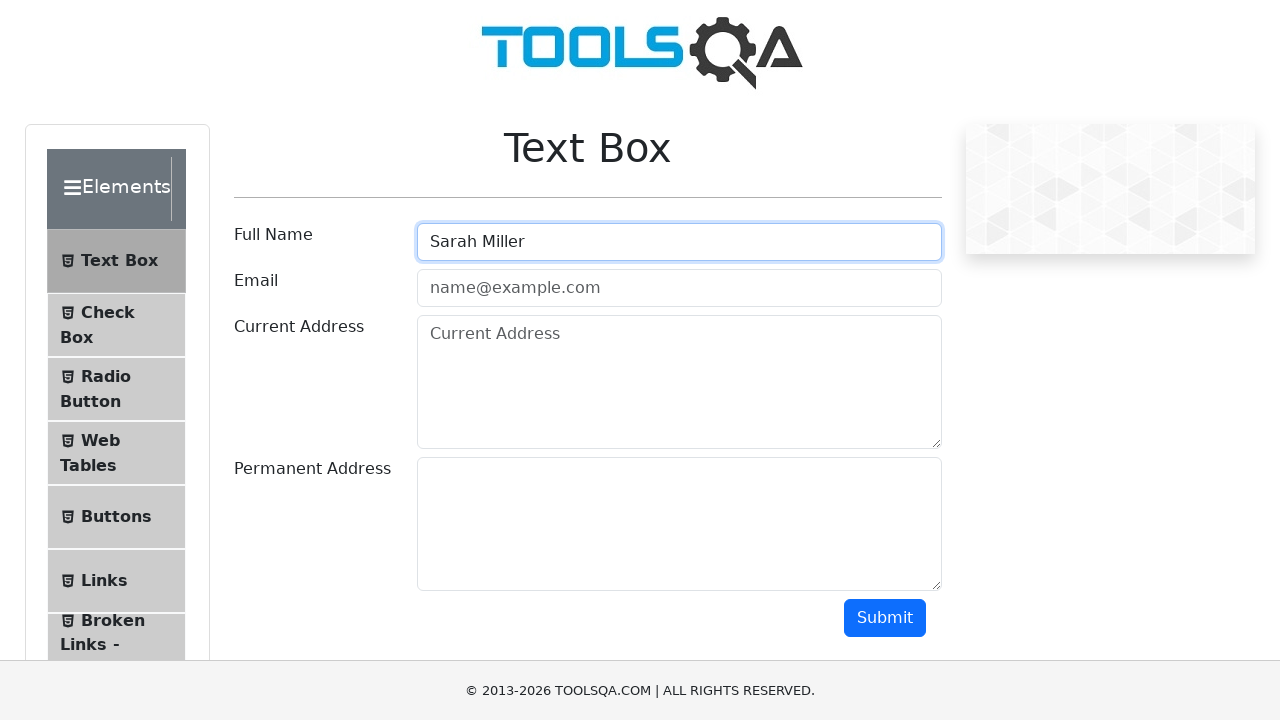

Filled userEmail field with 'sarah.miller@testmail.com' on #userEmail
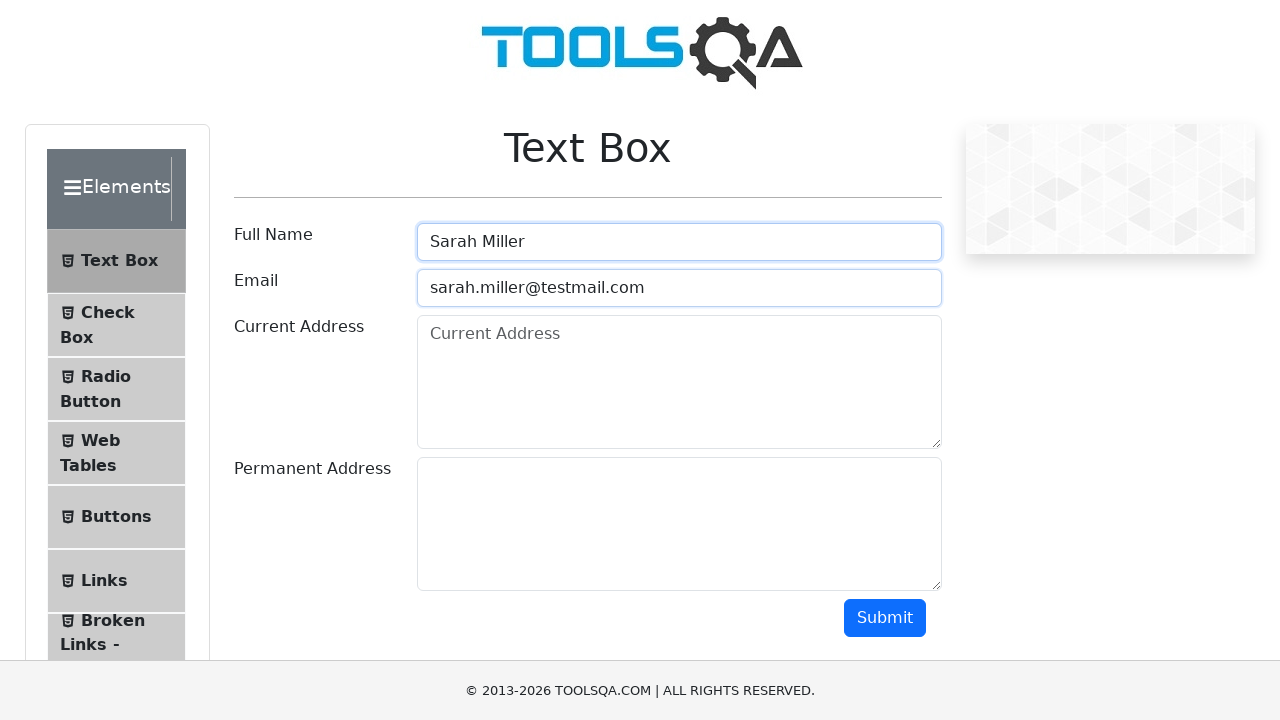

Filled currentAddress field with '789 Oak Boulevard, Metro City' on #currentAddress
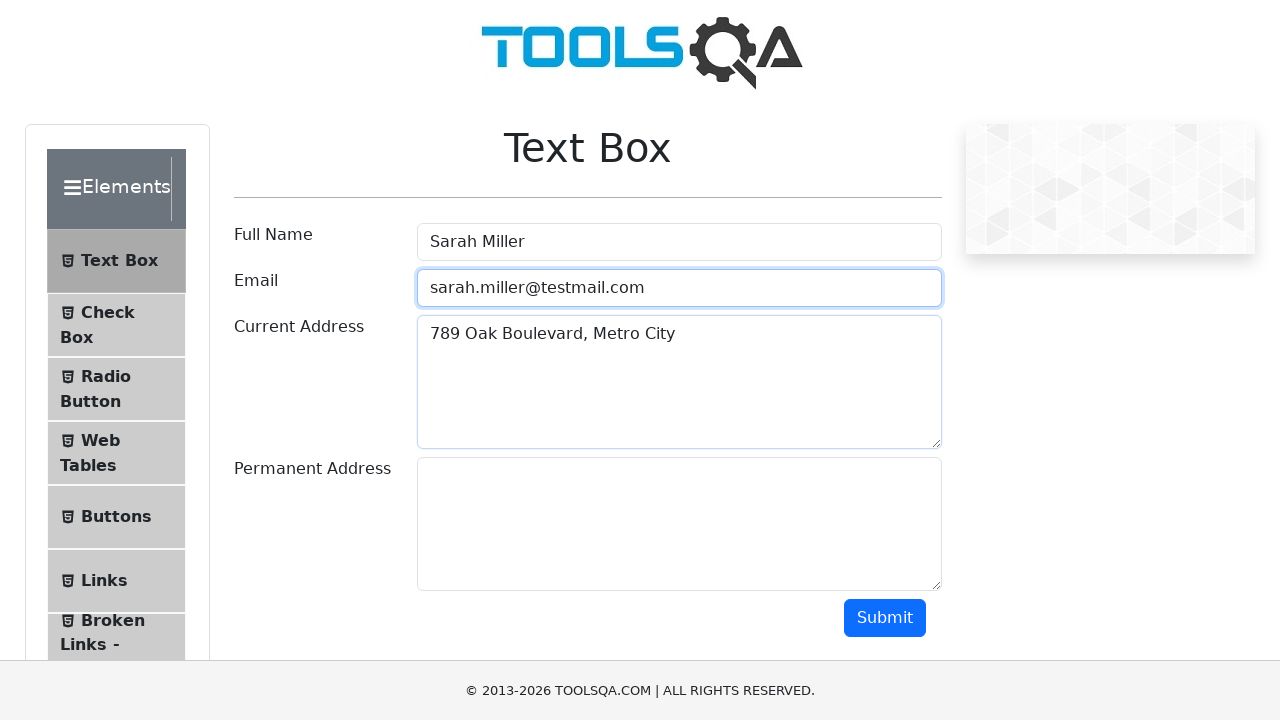

Filled permanentAddress field with '321 Pine Road, Riverside' on #permanentAddress
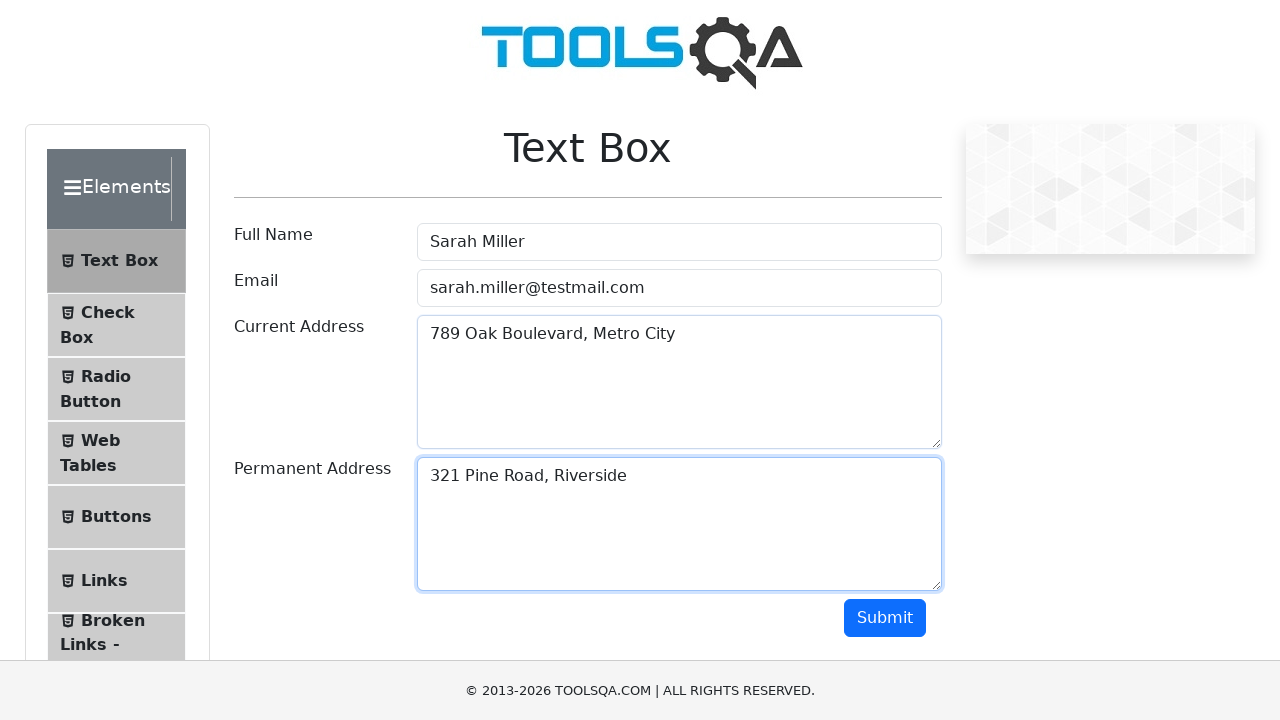

Scrolled to submit button
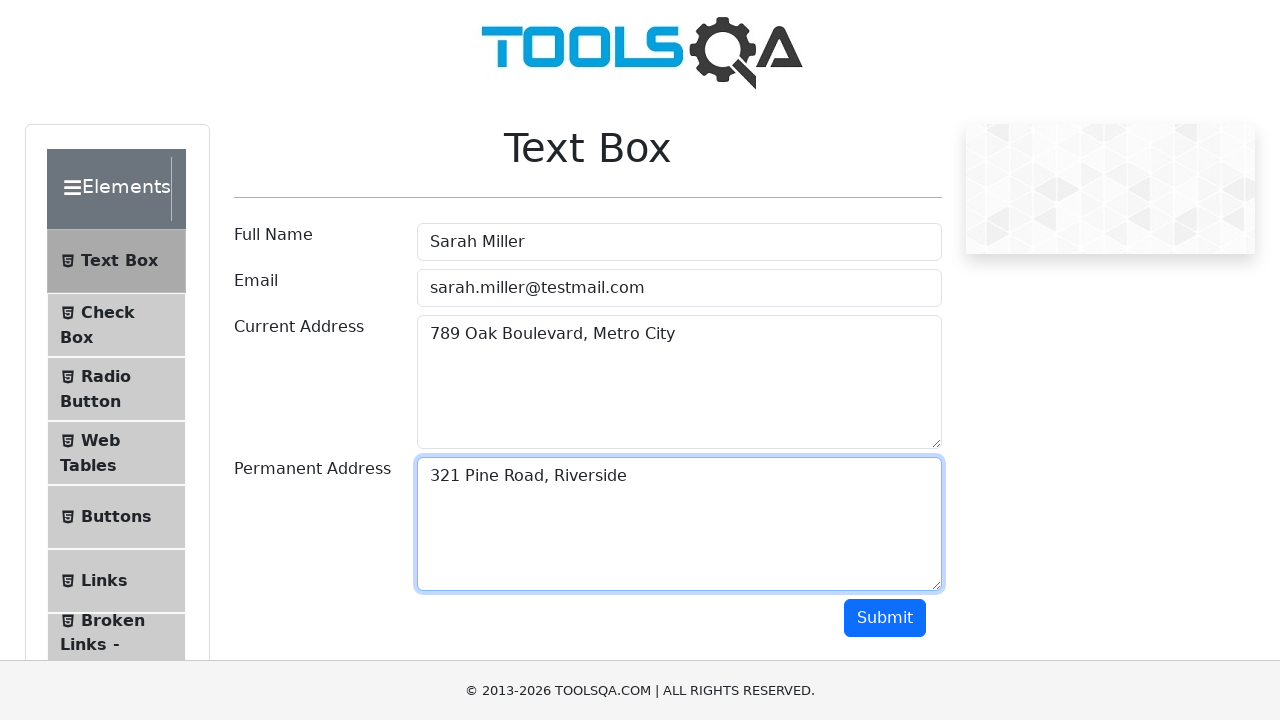

Clicked submit button to submit the form at (885, 618) on #submit
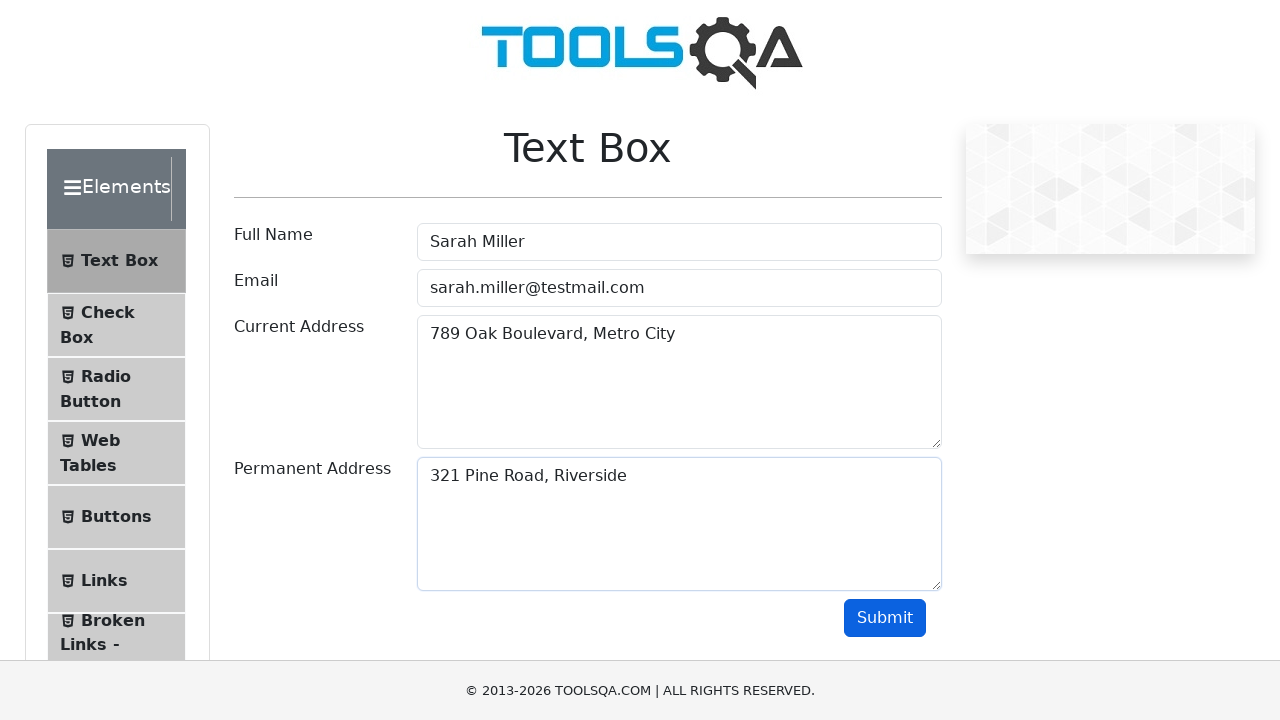

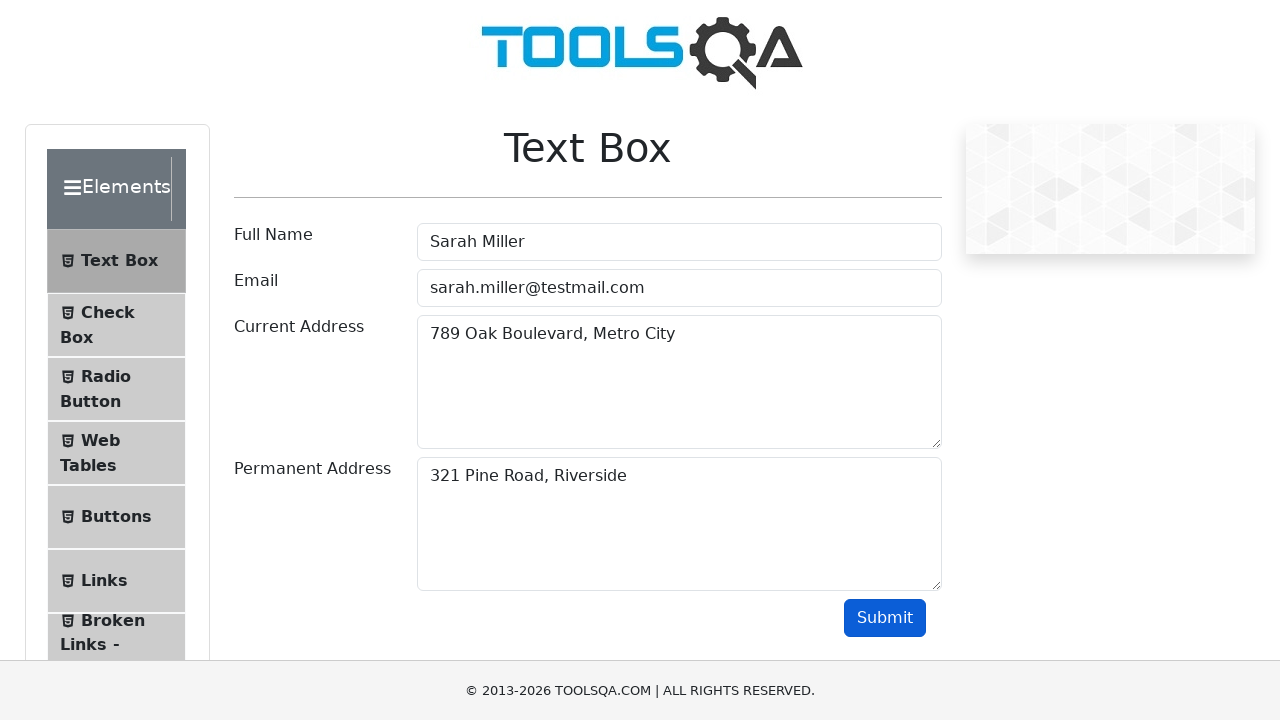